Tests entering a name, clicking the Confirm button, and dismissing the confirmation dialog

Starting URL: https://rahulshettyacademy.com/AutomationPractice/

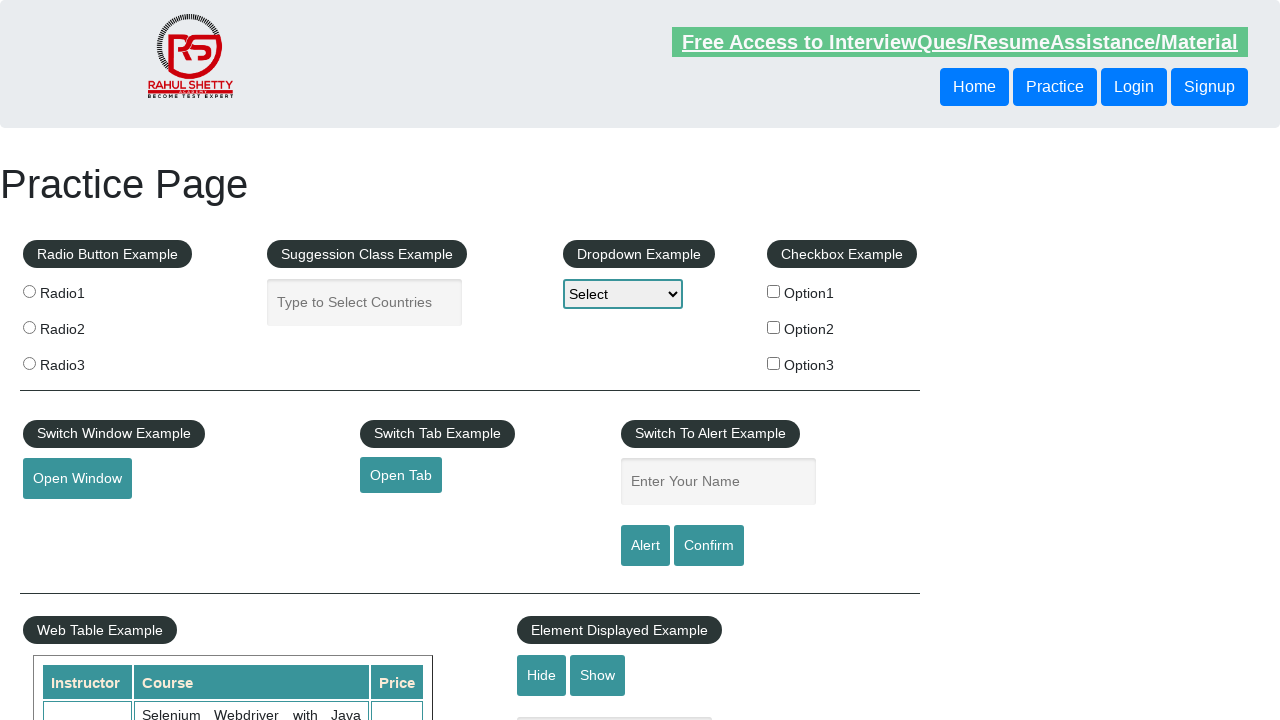

Filled name field with 'Adrian' on input#name[name='enter-name']
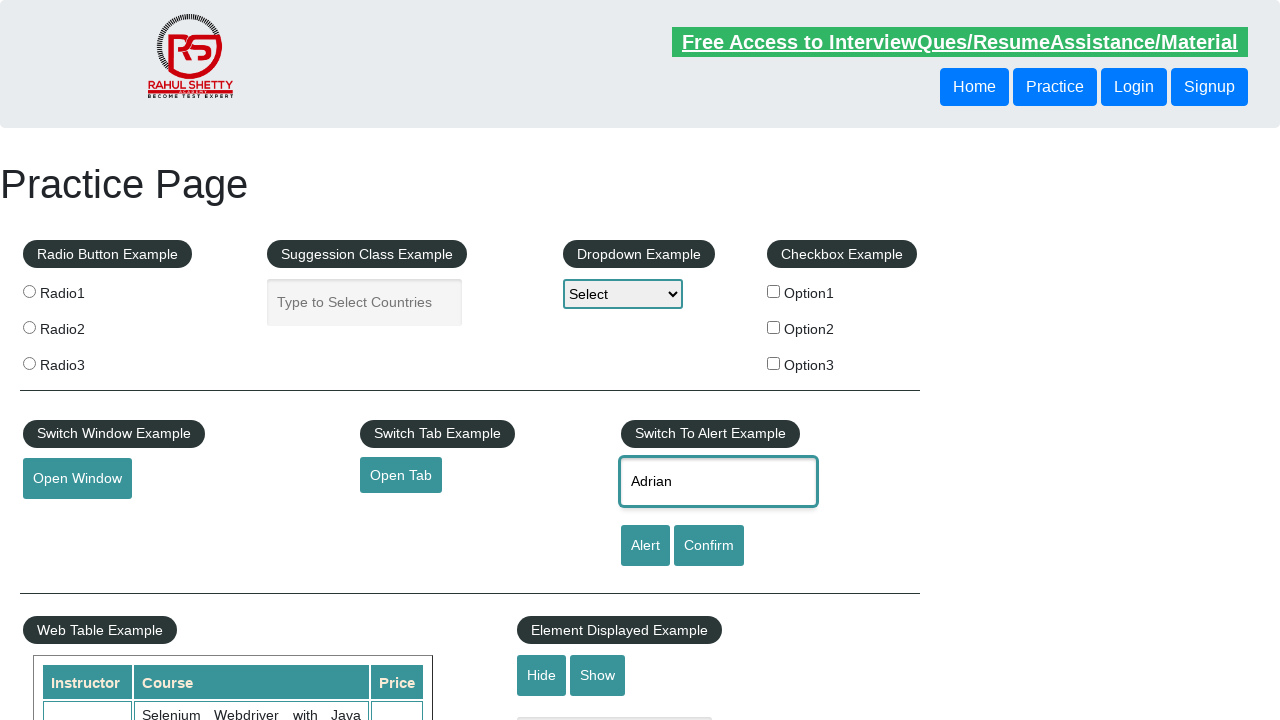

Set up dialog handler to dismiss confirmation dialog
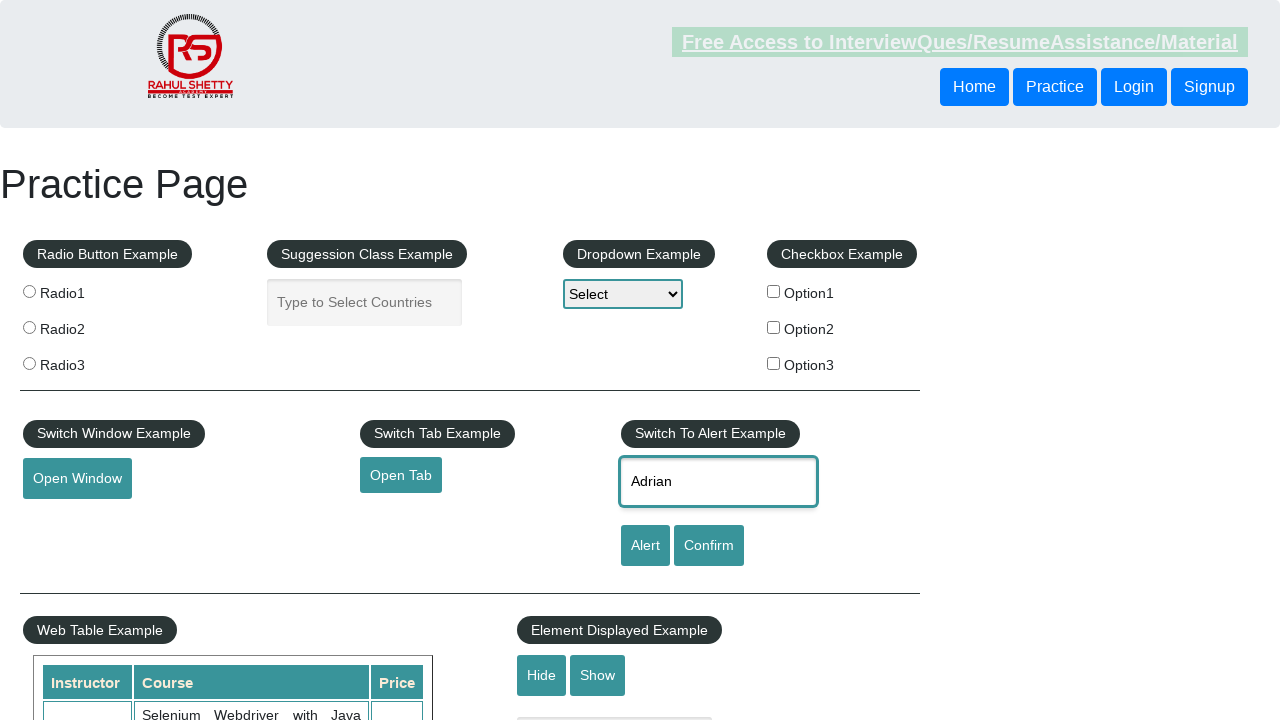

Clicked Confirm button to trigger confirmation dialog at (709, 546) on input#confirmbtn[value='Confirm']
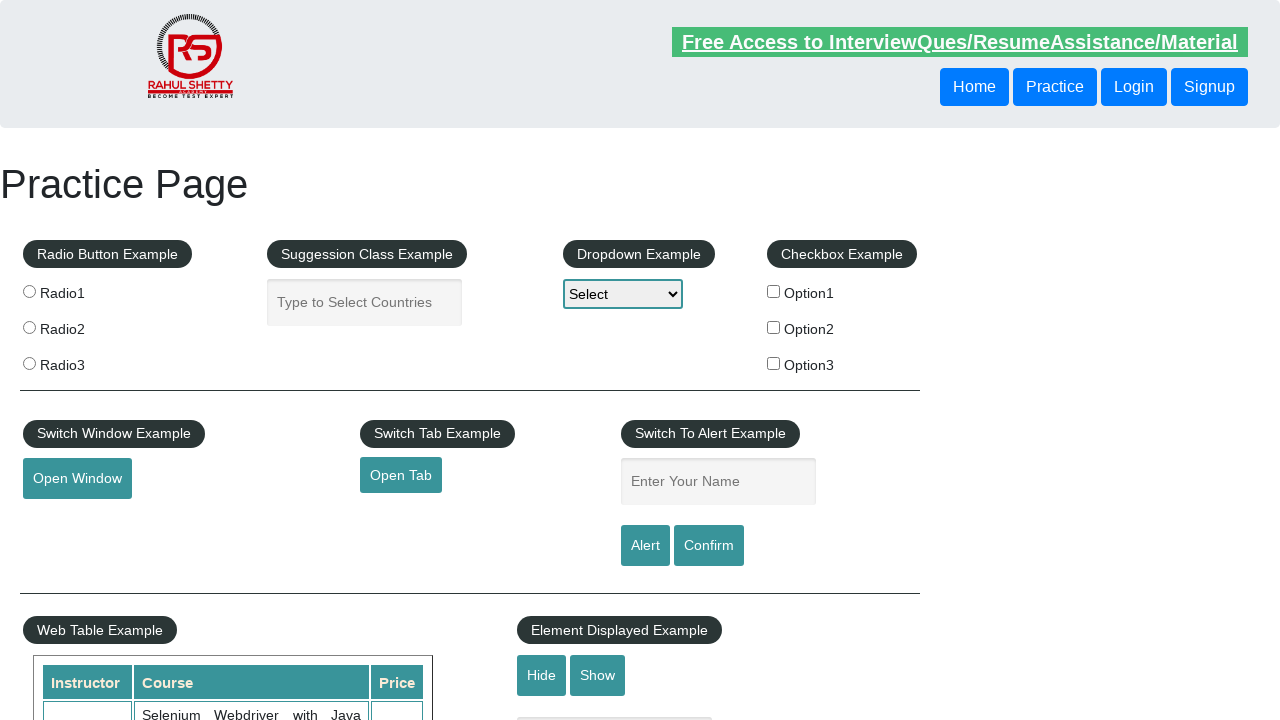

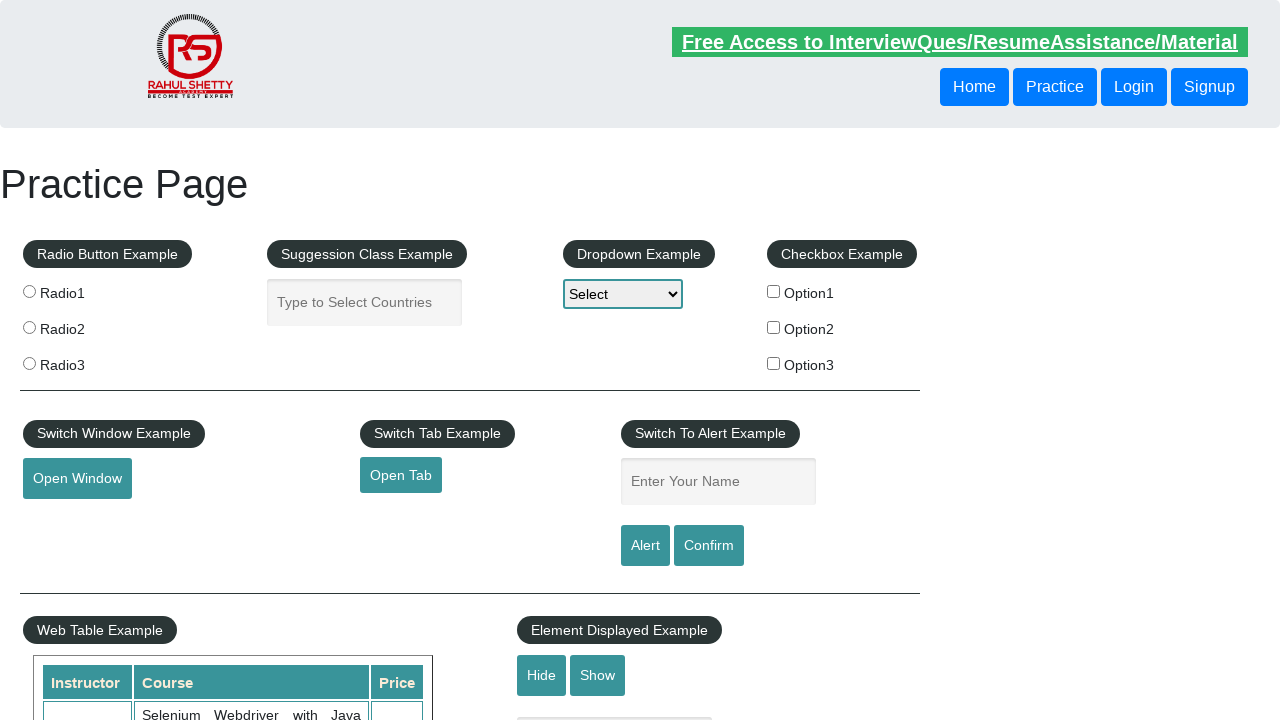